Navigates to Kugou Music ranking page and browses through different music chart categories

Starting URL: https://www.kugou.com/yy/html/rank.html

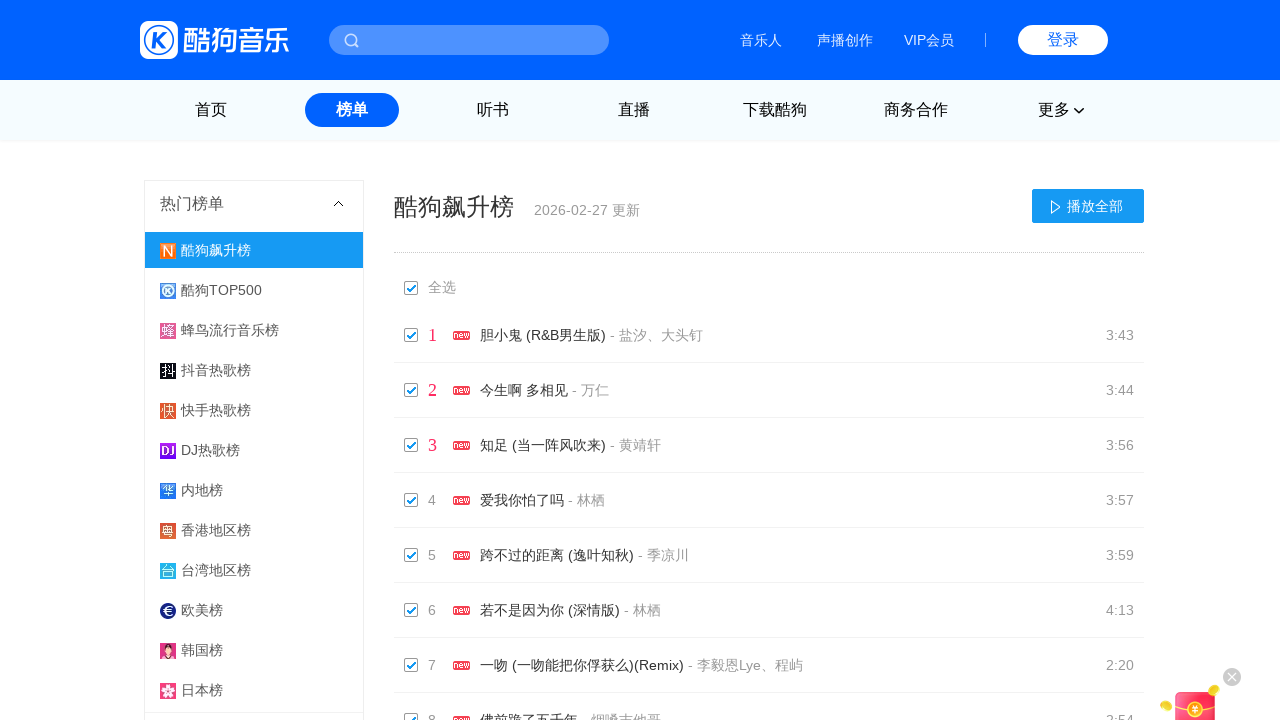

Ranking sidebar loaded on Kugou Music ranking page
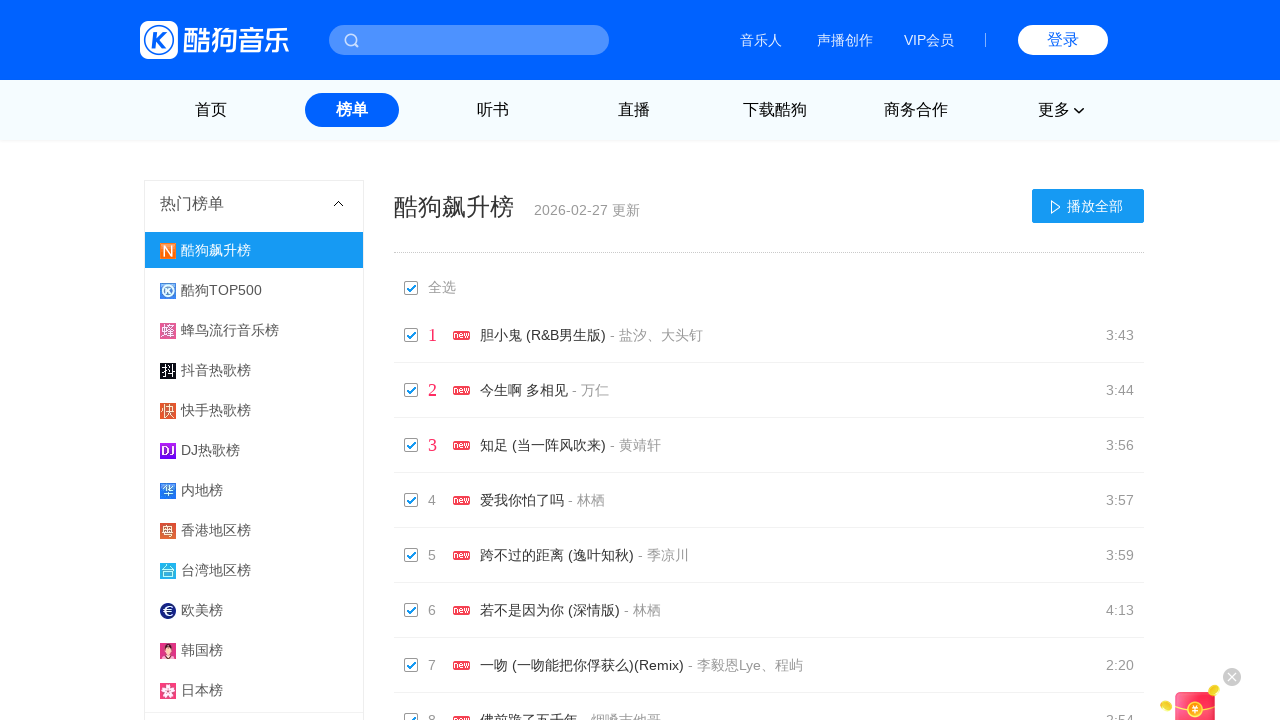

Ranking list items are now visible
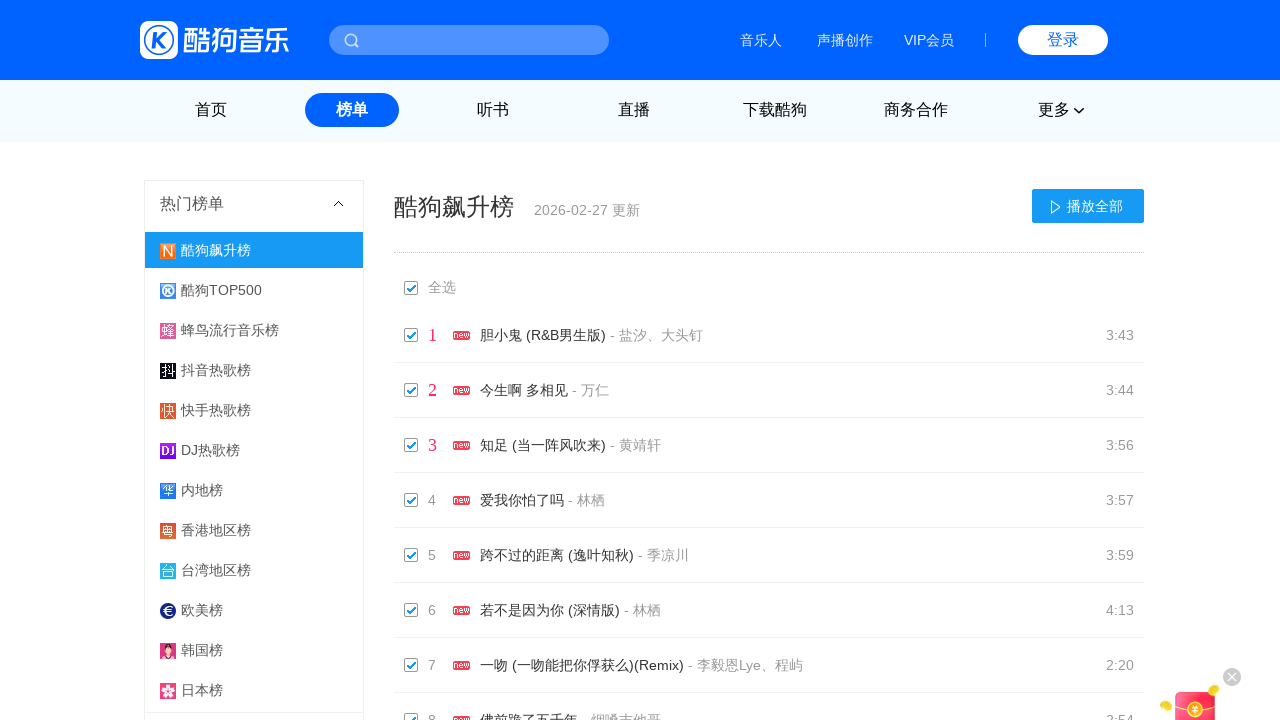

Clicked on second ranking chart category at (254, 290) on xpath=/html/body/div[3]/div/div[1]//li >> nth=1
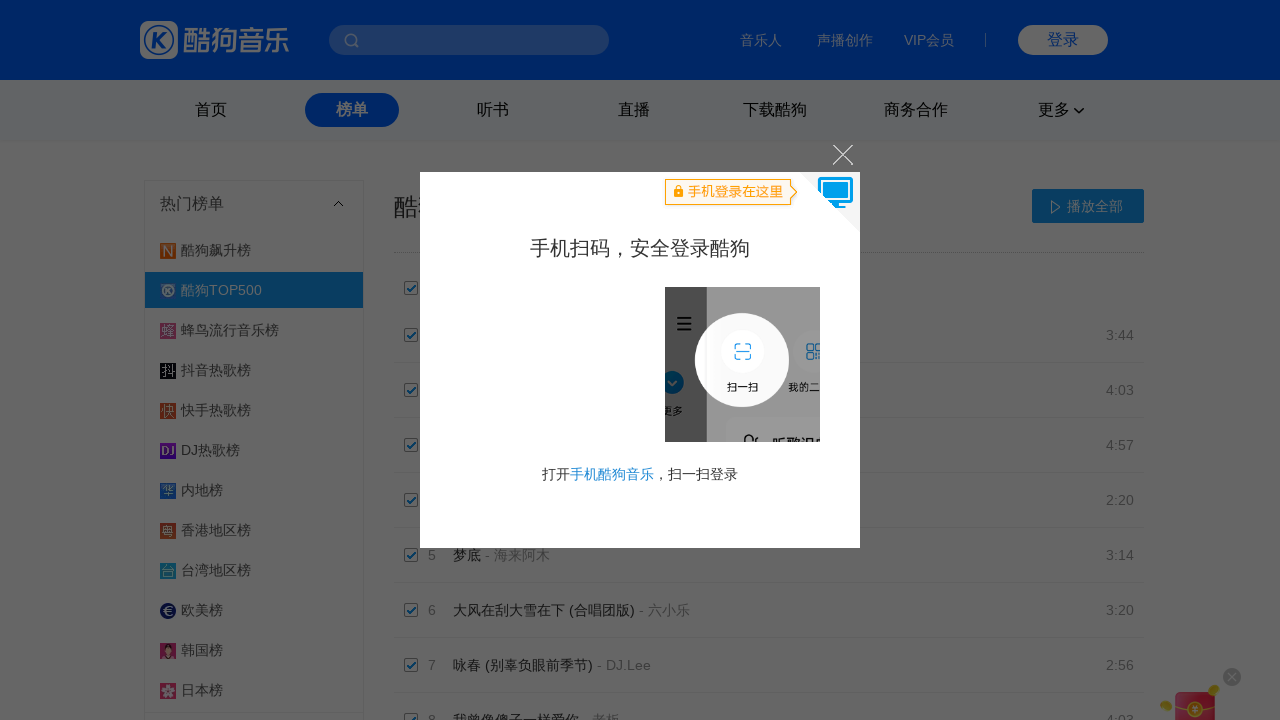

Song list loaded for selected chart category
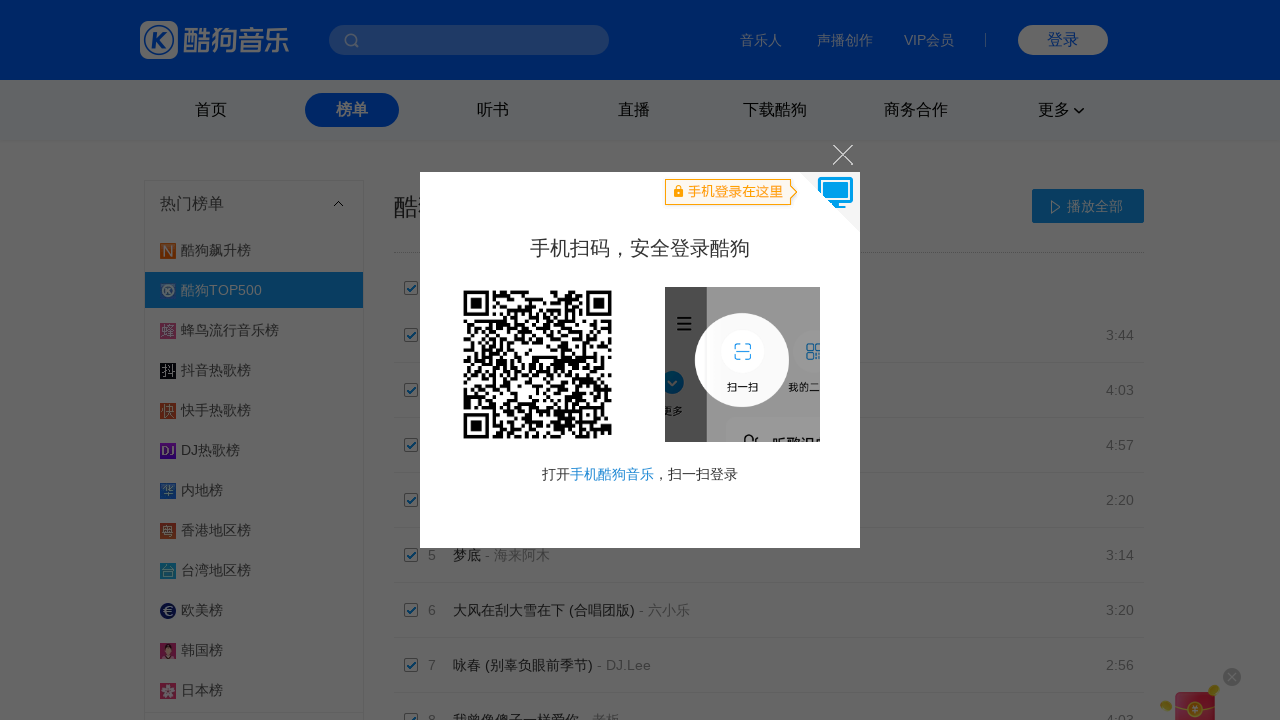

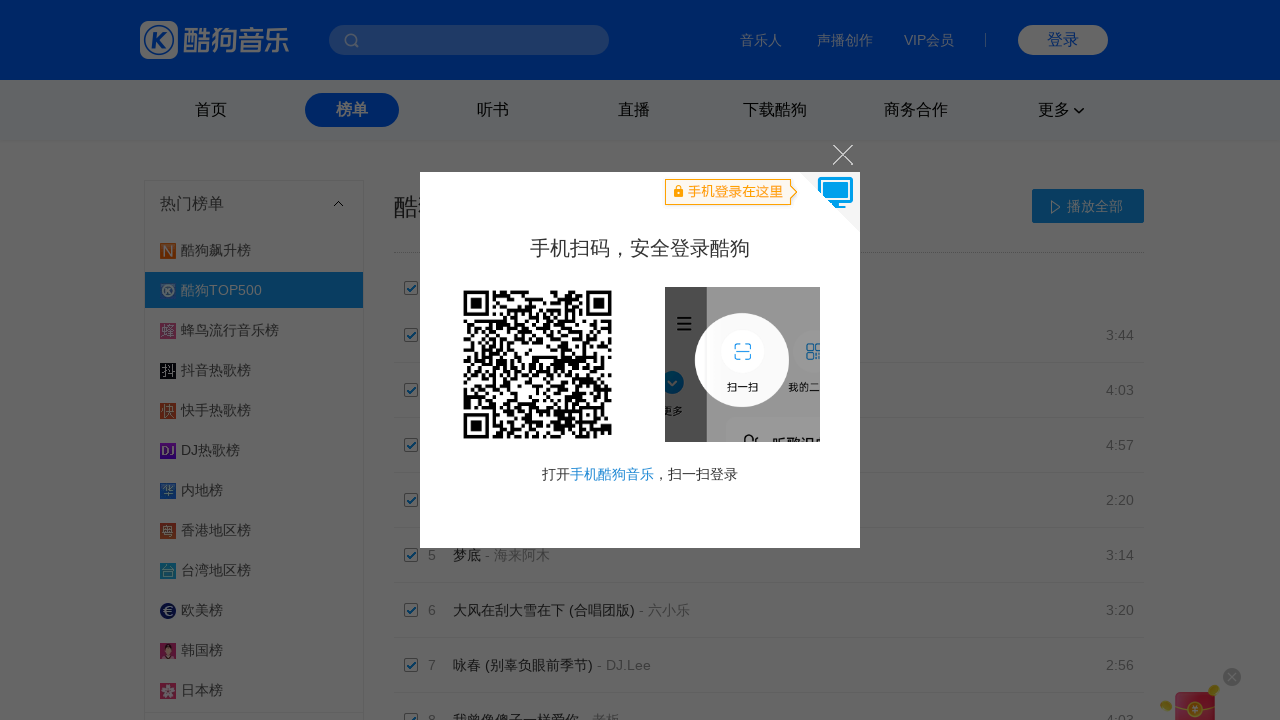